Navigates to the Automation Tutorial page by clicking the Learn link

Starting URL: https://ultimateqa.com/automation/

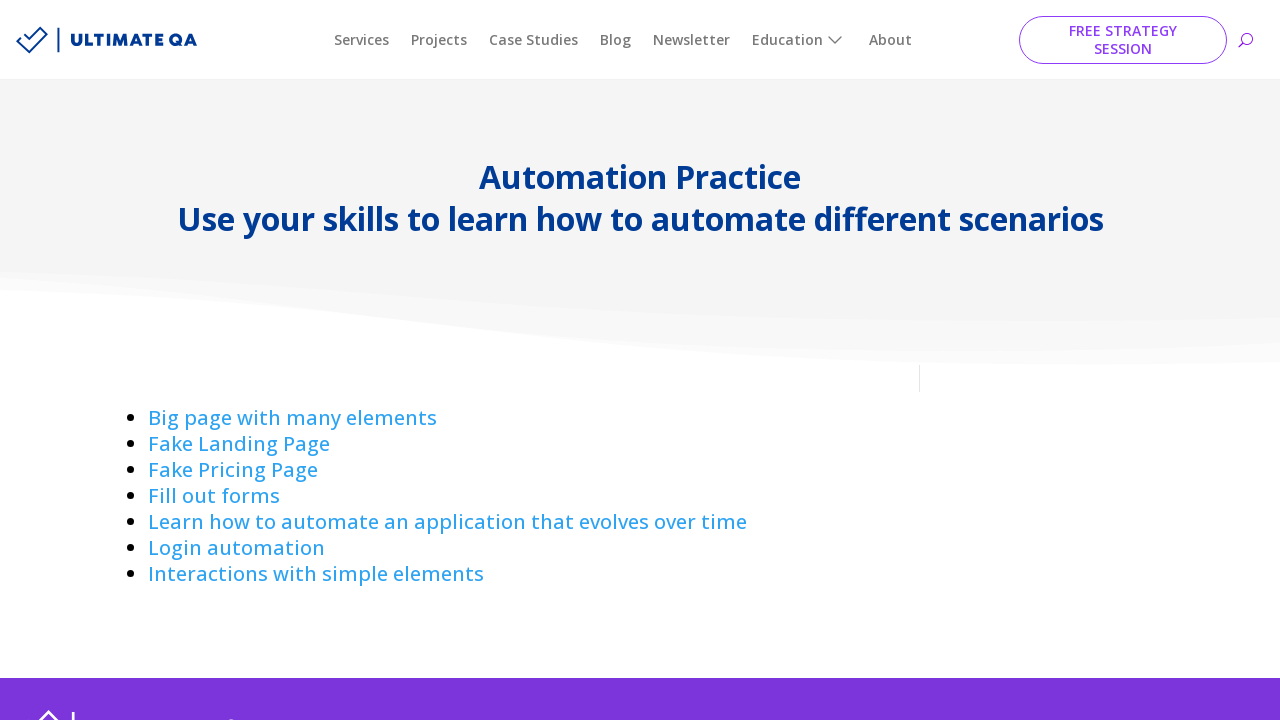

Clicked Learn link to navigate to Automation Tutorial page at (448, 522) on a:has-text('Learn ')
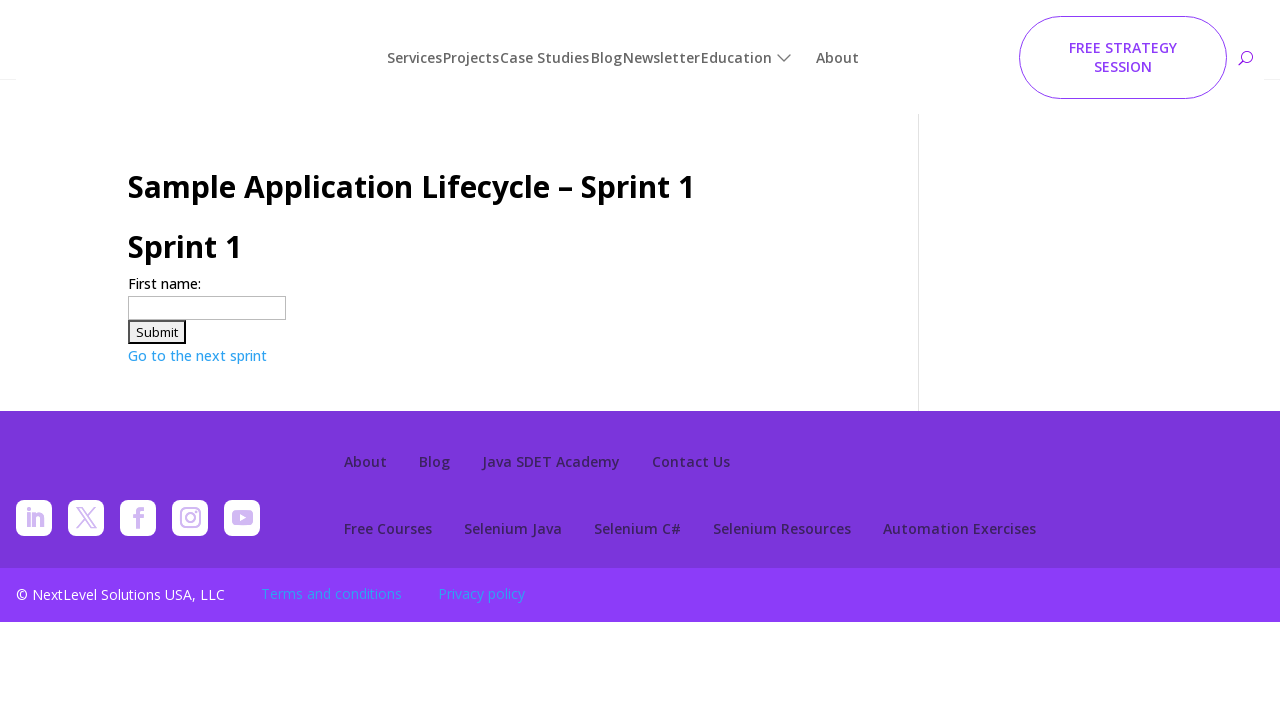

Navigation to Automation Tutorial page completed
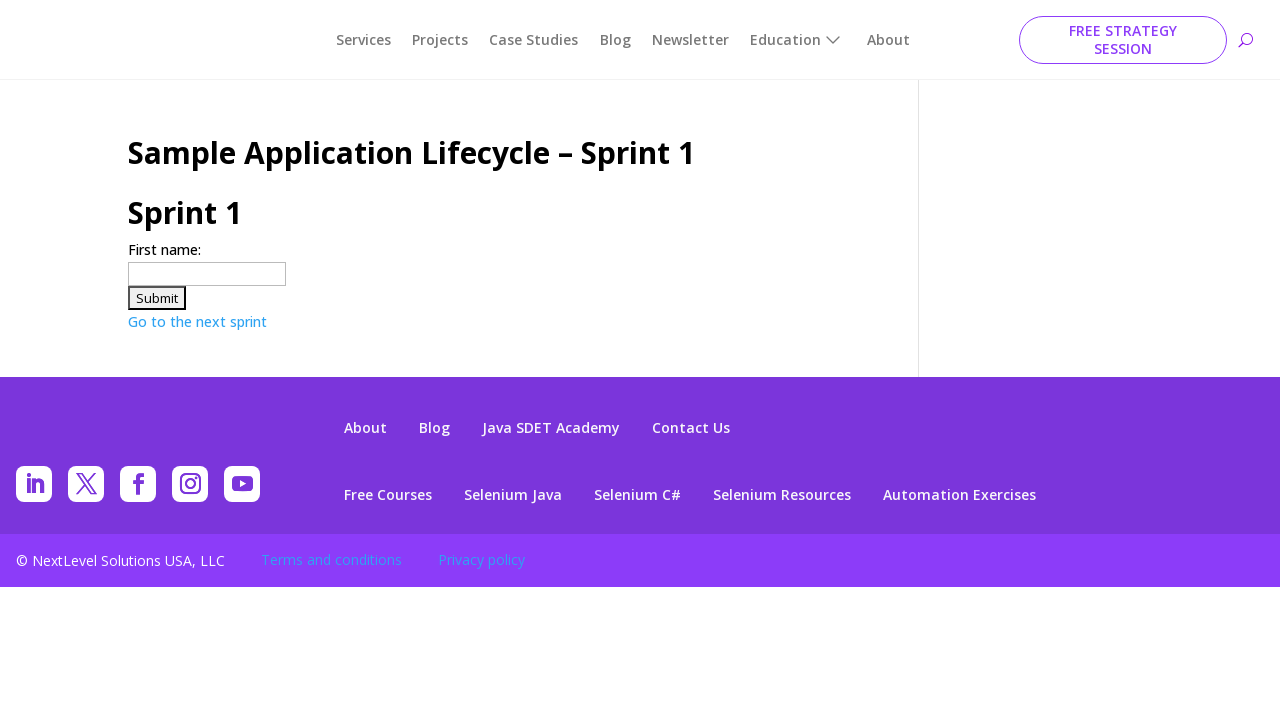

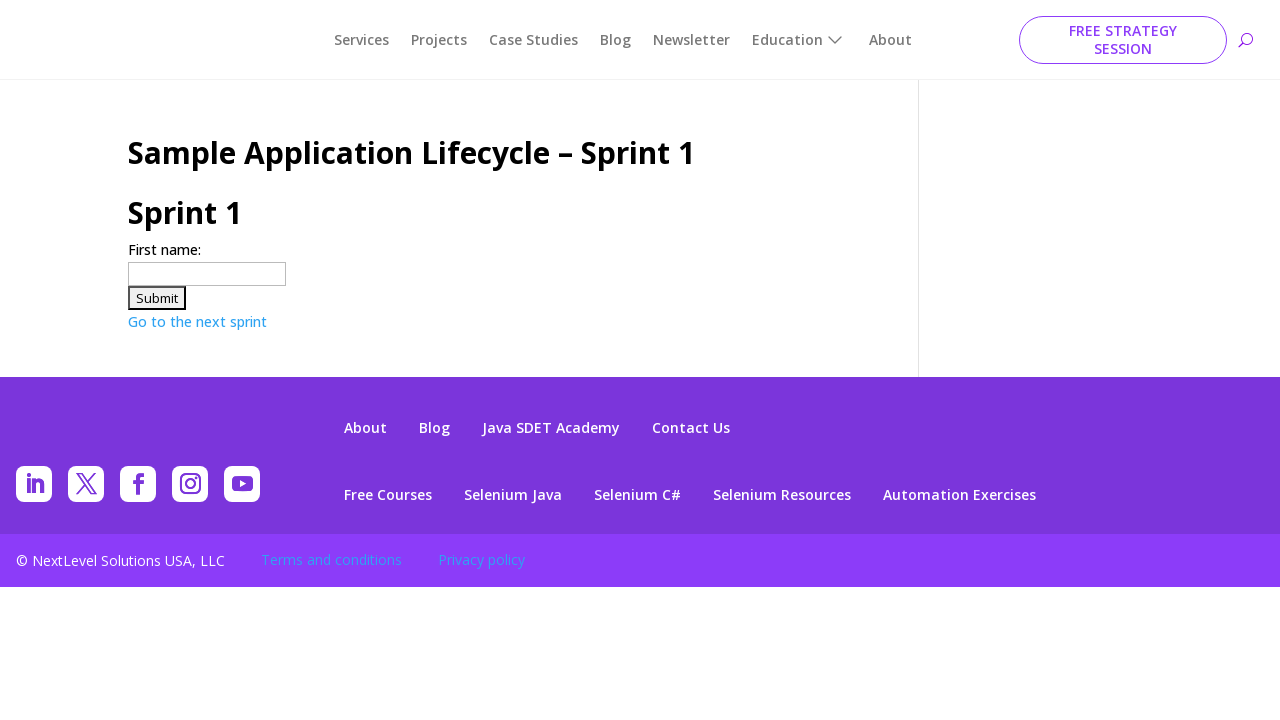